Tests multi-selection of items using Ctrl+click to select non-consecutive items

Starting URL: http://jqueryui.com/resources/demos/selectable/display-grid.html

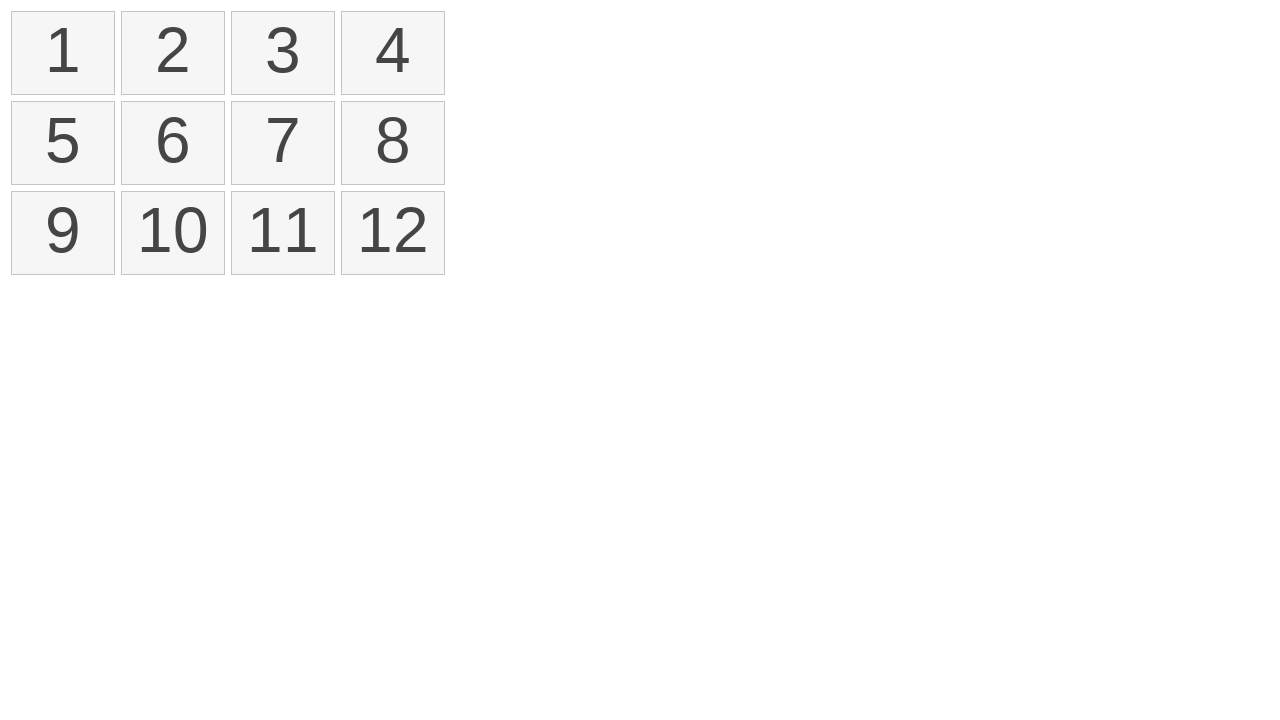

Ctrl+clicked first item in selectable list at (63, 53) on xpath=//ol[@id='selectable']/li >> nth=0
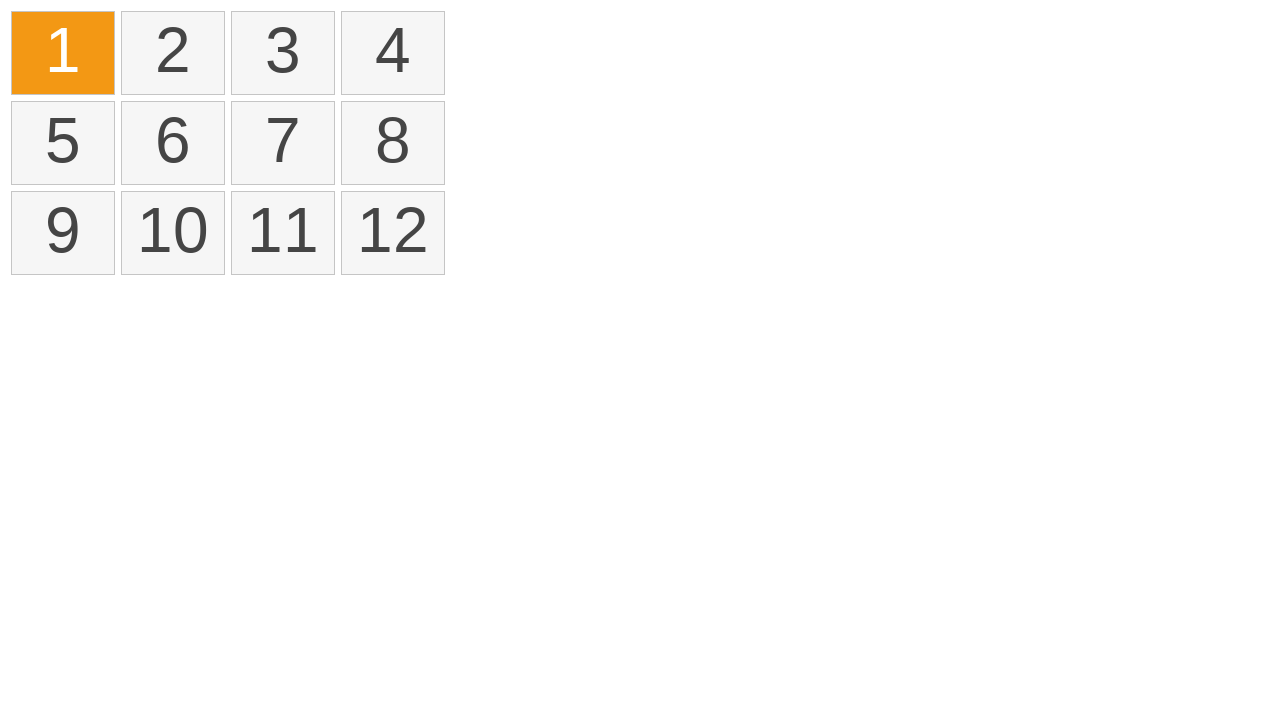

Ctrl+clicked fifth item in selectable list at (63, 143) on xpath=//ol[@id='selectable']/li >> nth=4
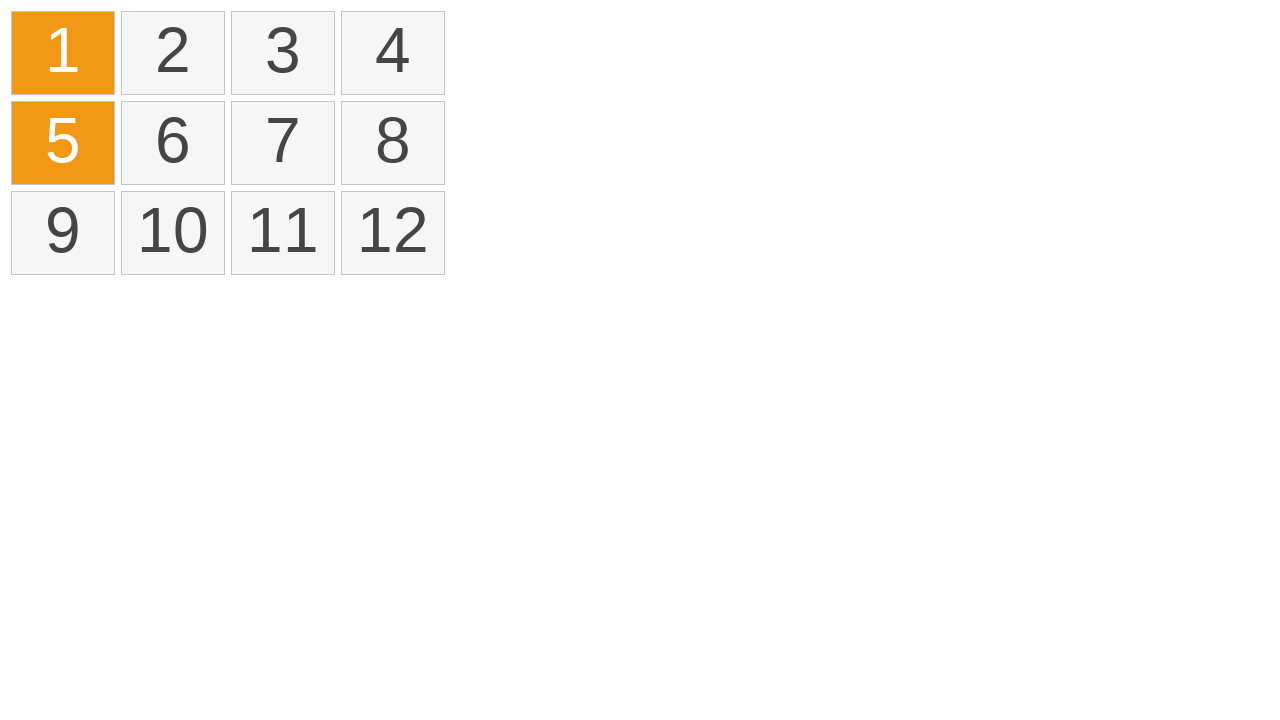

Ctrl+clicked sixth item in selectable list at (173, 143) on xpath=//ol[@id='selectable']/li >> nth=5
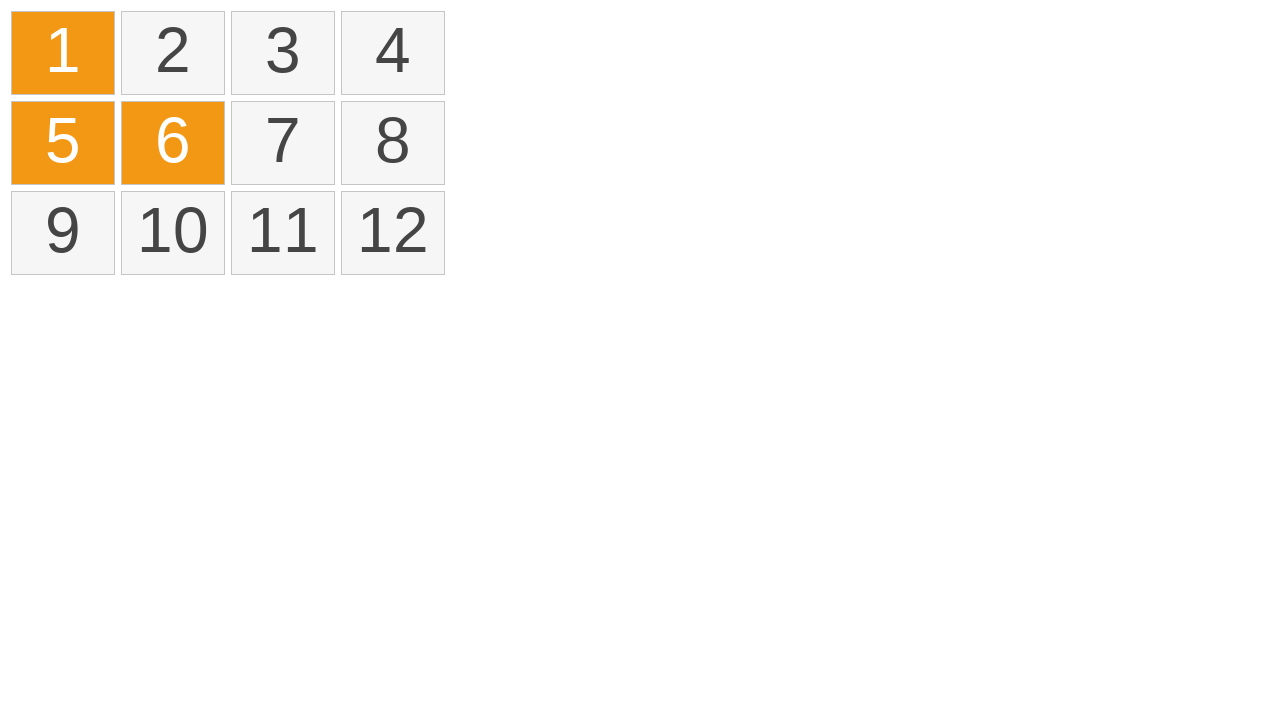

Retrieved all selected items from the list
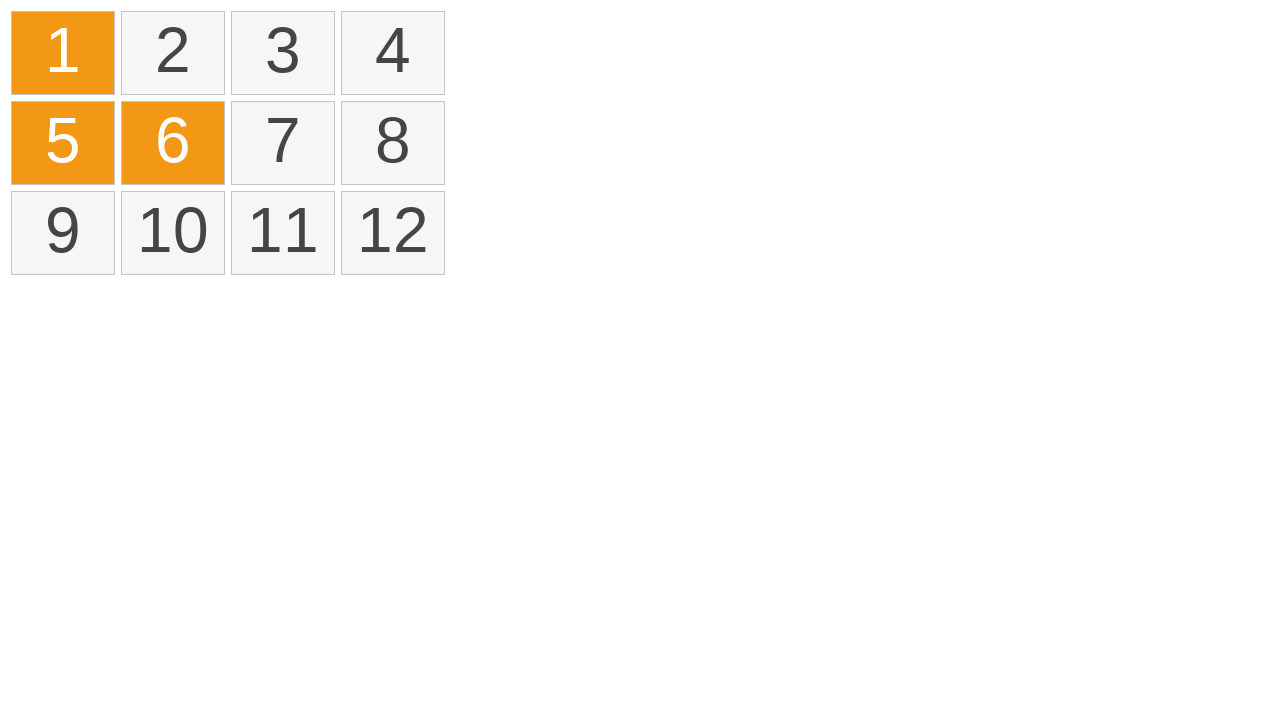

Verified that exactly 3 items are selected
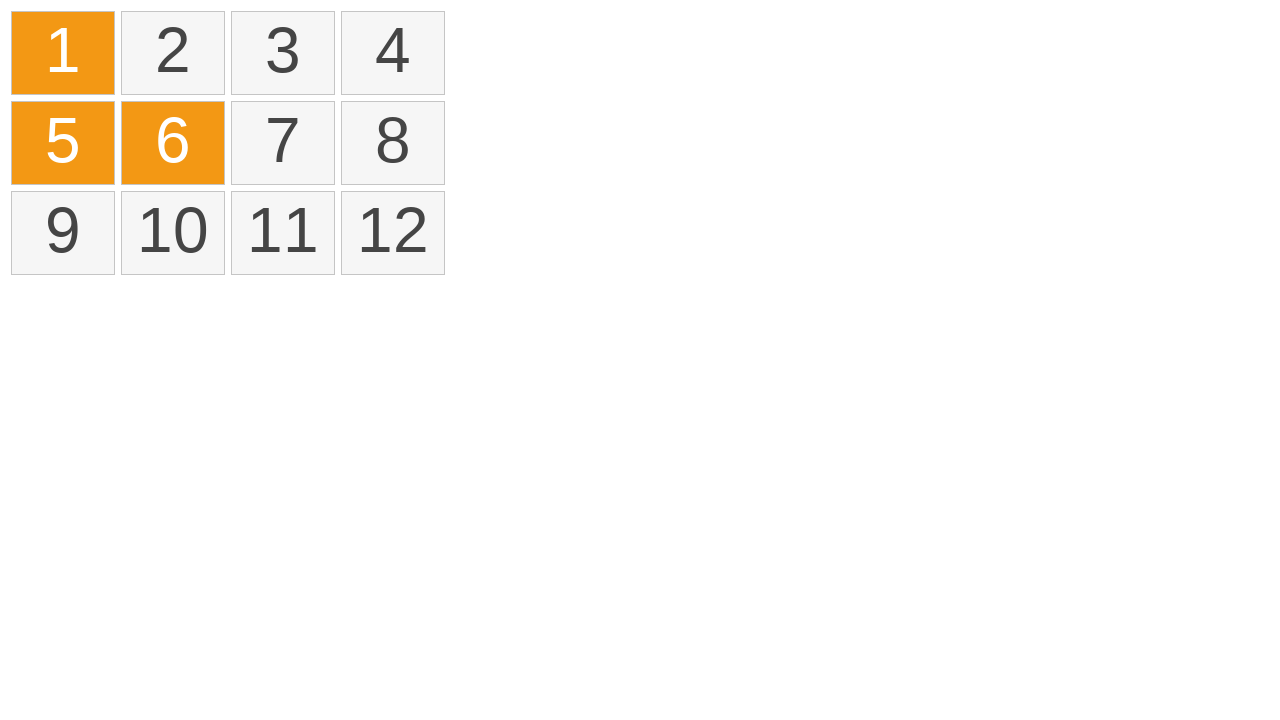

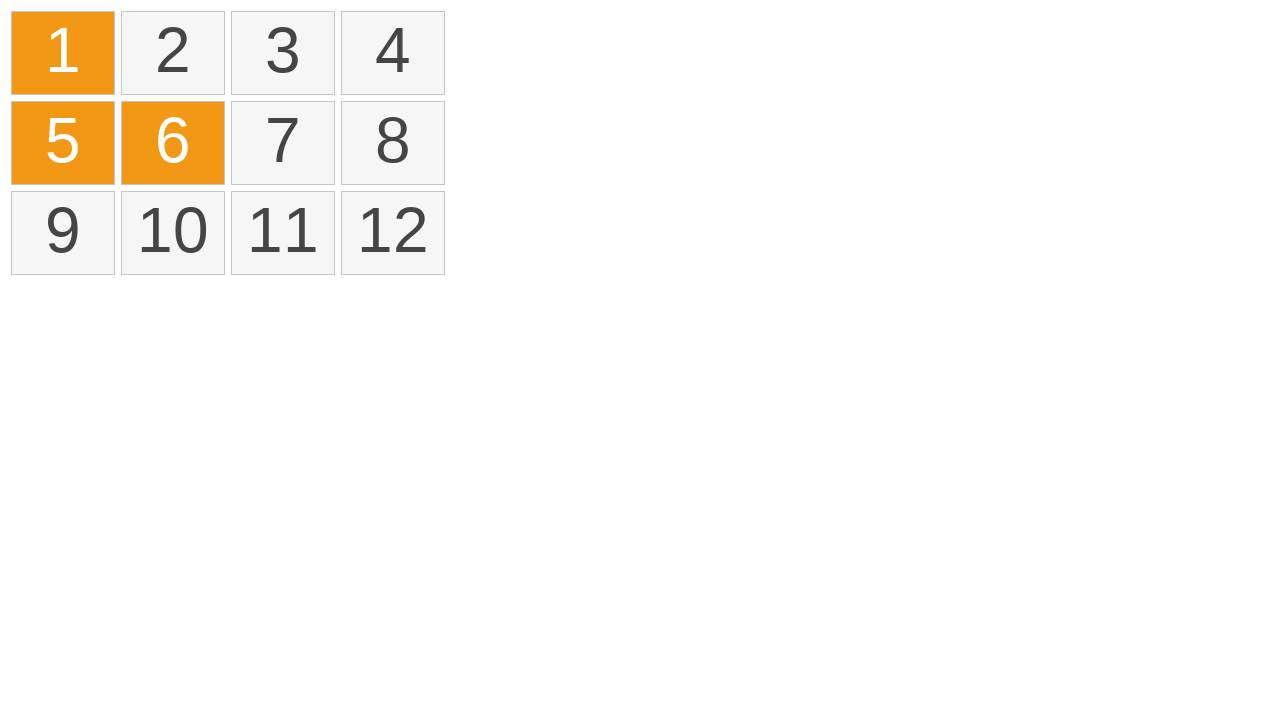